Tests JavaScript alert handling by clicking the first button, accepting the alert, and verifying the result message

Starting URL: https://the-internet.herokuapp.com/javascript_alerts

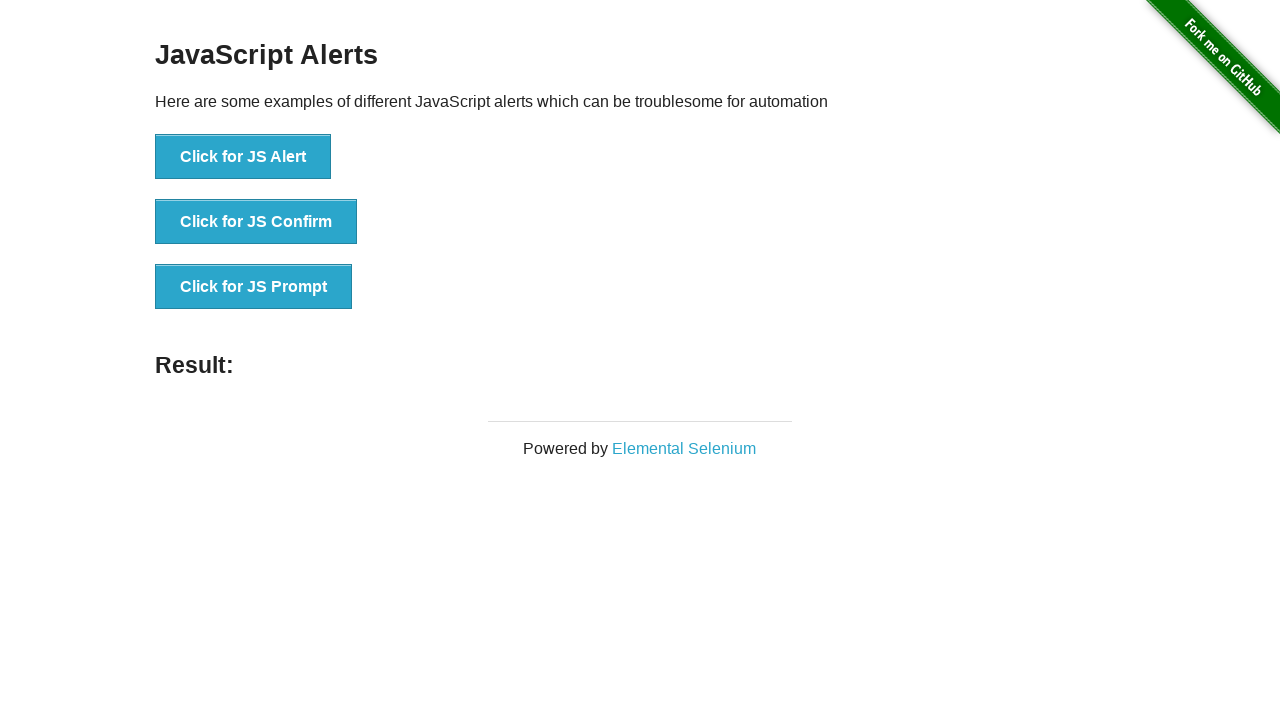

Clicked the first JavaScript alert button at (243, 157) on button[onclick='jsAlert()']
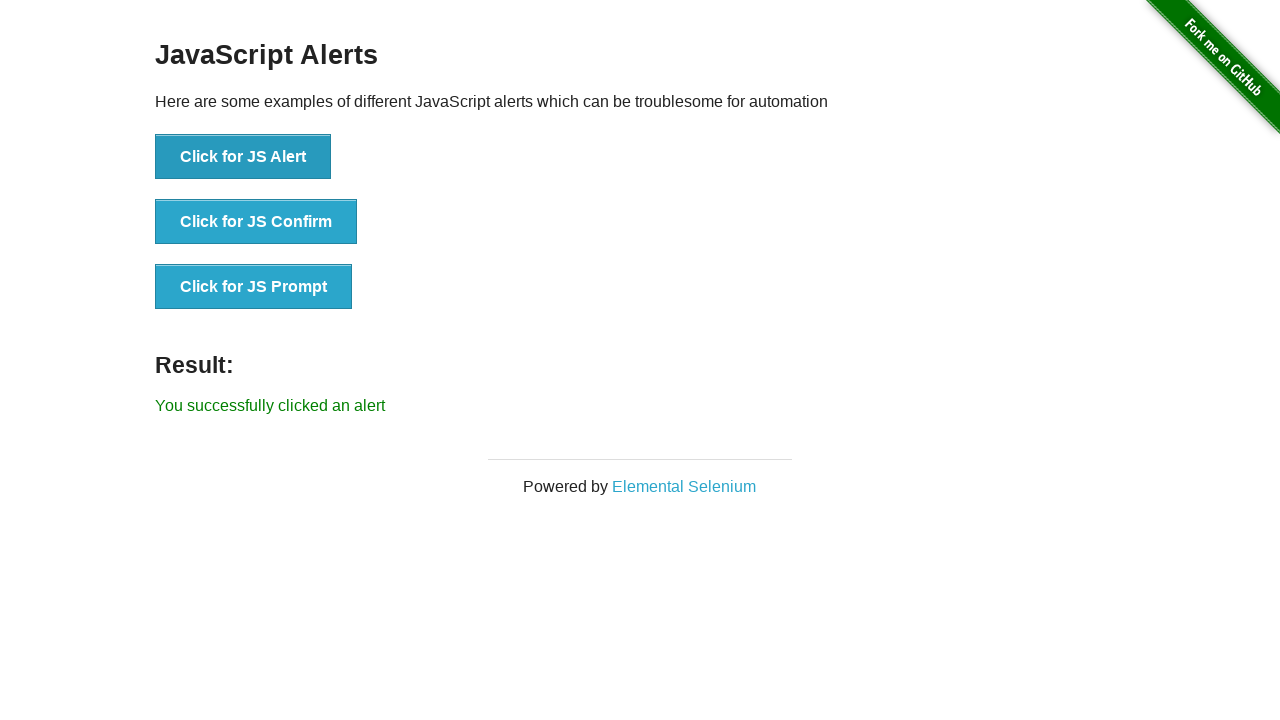

Set up dialog handler to accept alerts
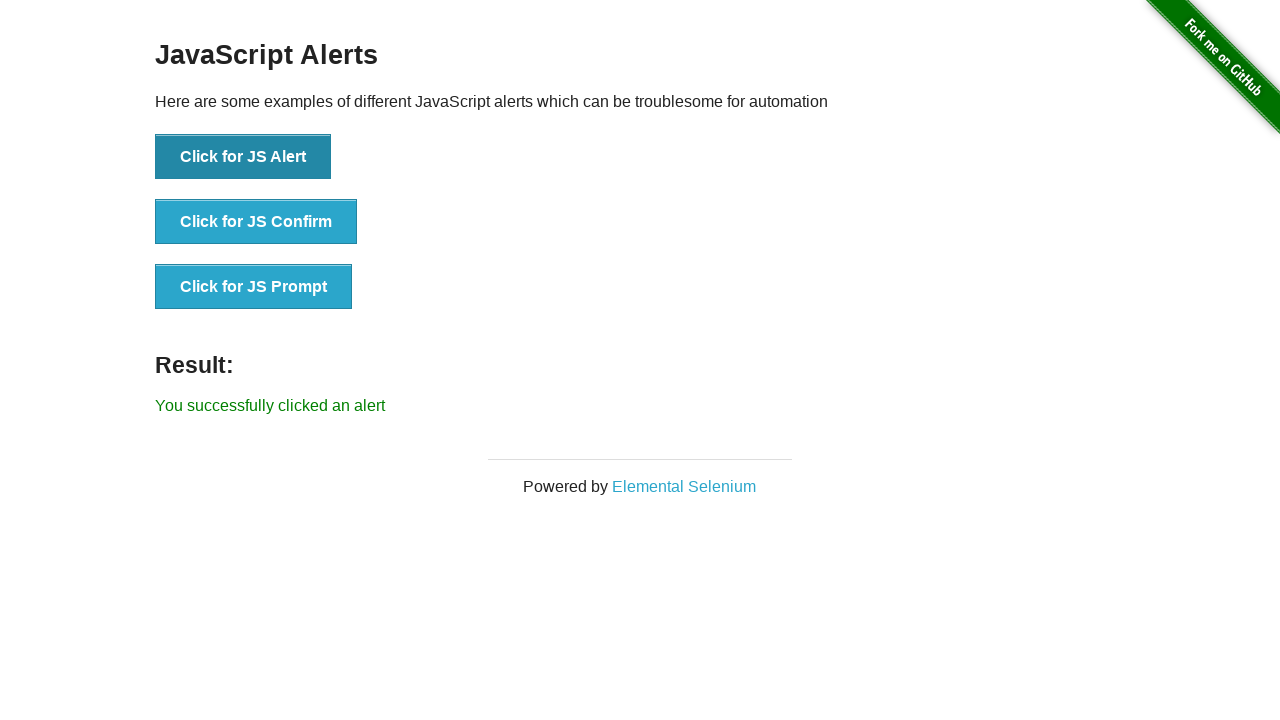

Result message is now visible after accepting alert
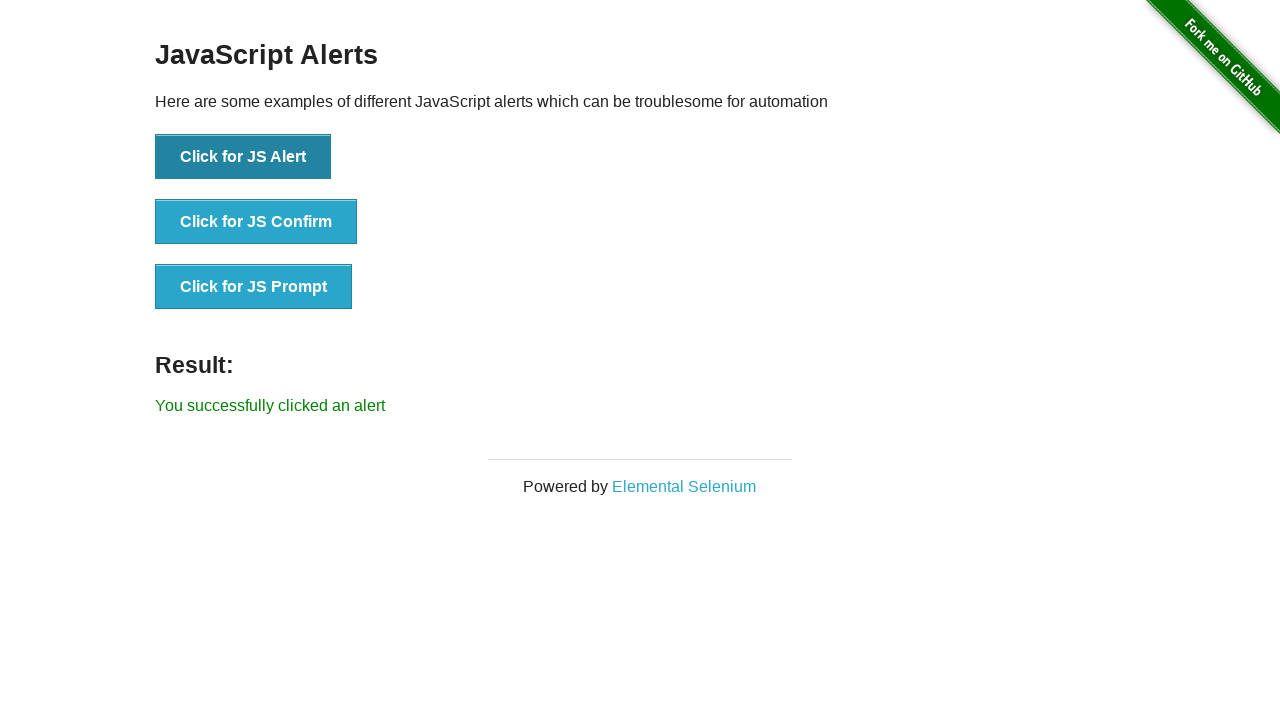

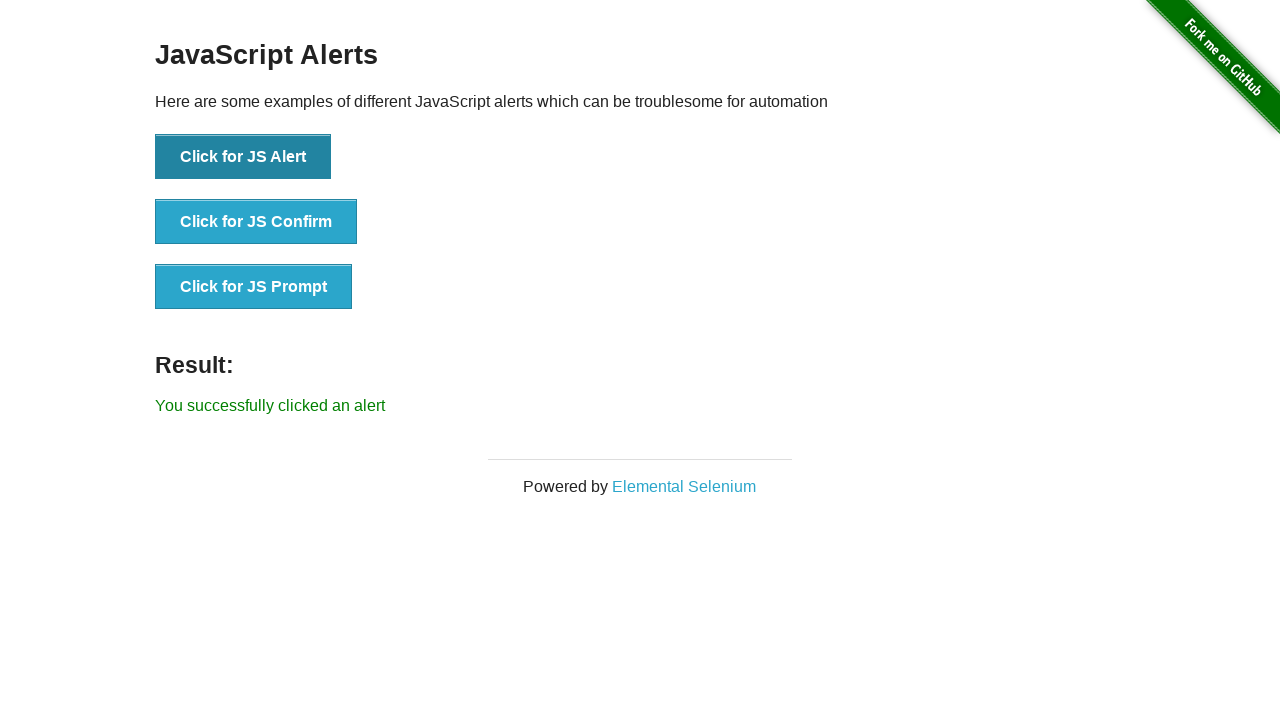